Tests clicking the "Click Me!" button on the Interactions page and verifies navigation to the success page.

Starting URL: https://ultimateqa.com/automation/

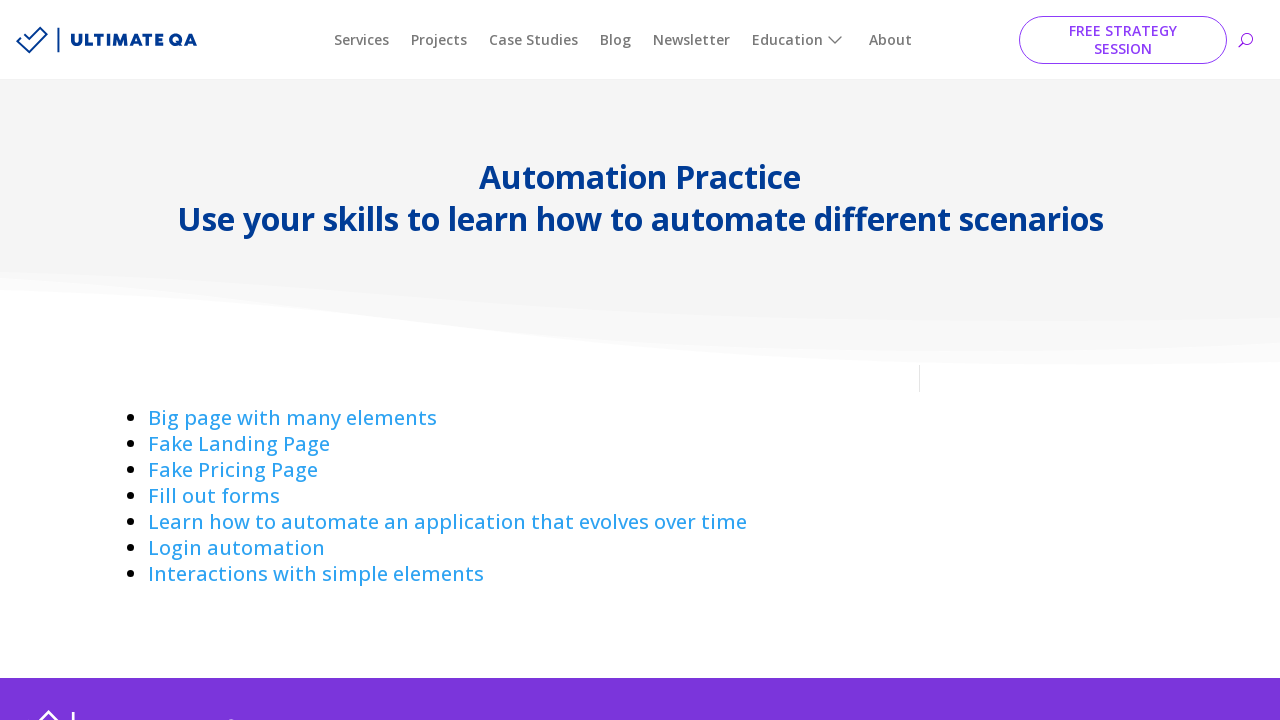

Clicked on Interactions link at (316, 574) on a:has-text('Interactions ')
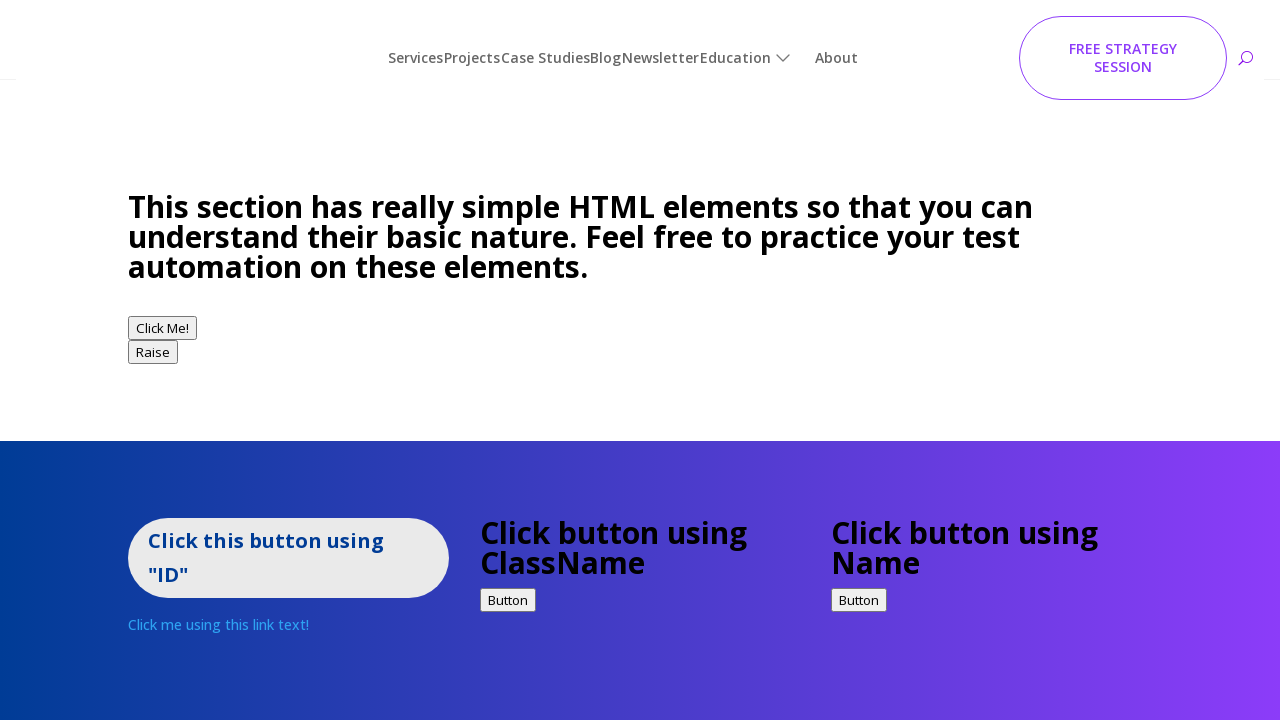

Clicked the 'Click Me!' button at (162, 293) on button:has-text('Click Me!')
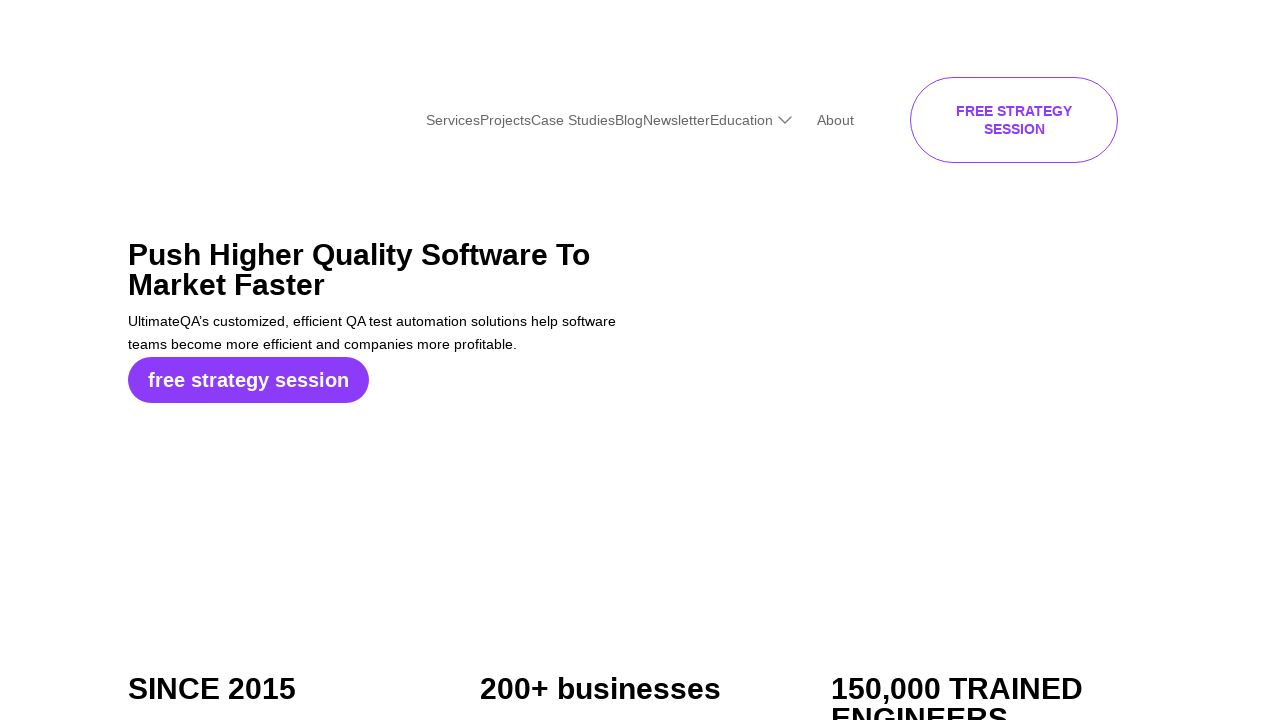

Verified navigation to success page at https://ultimateqa.com/?
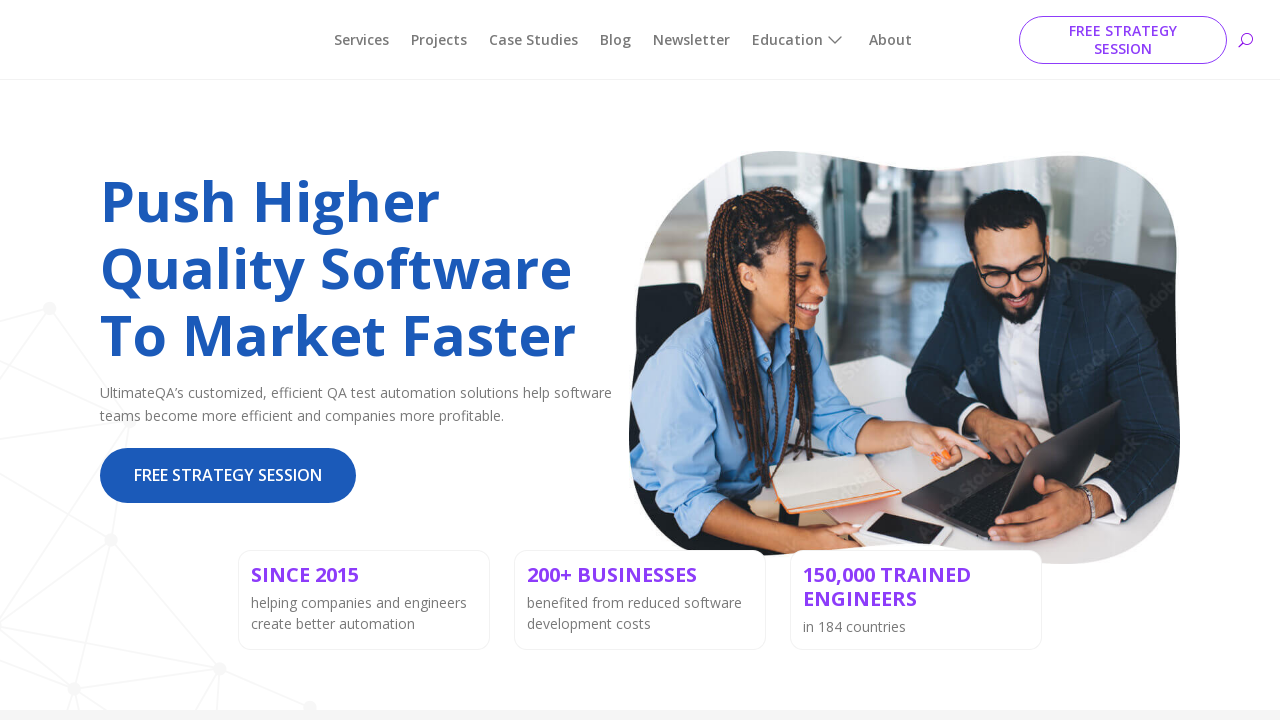

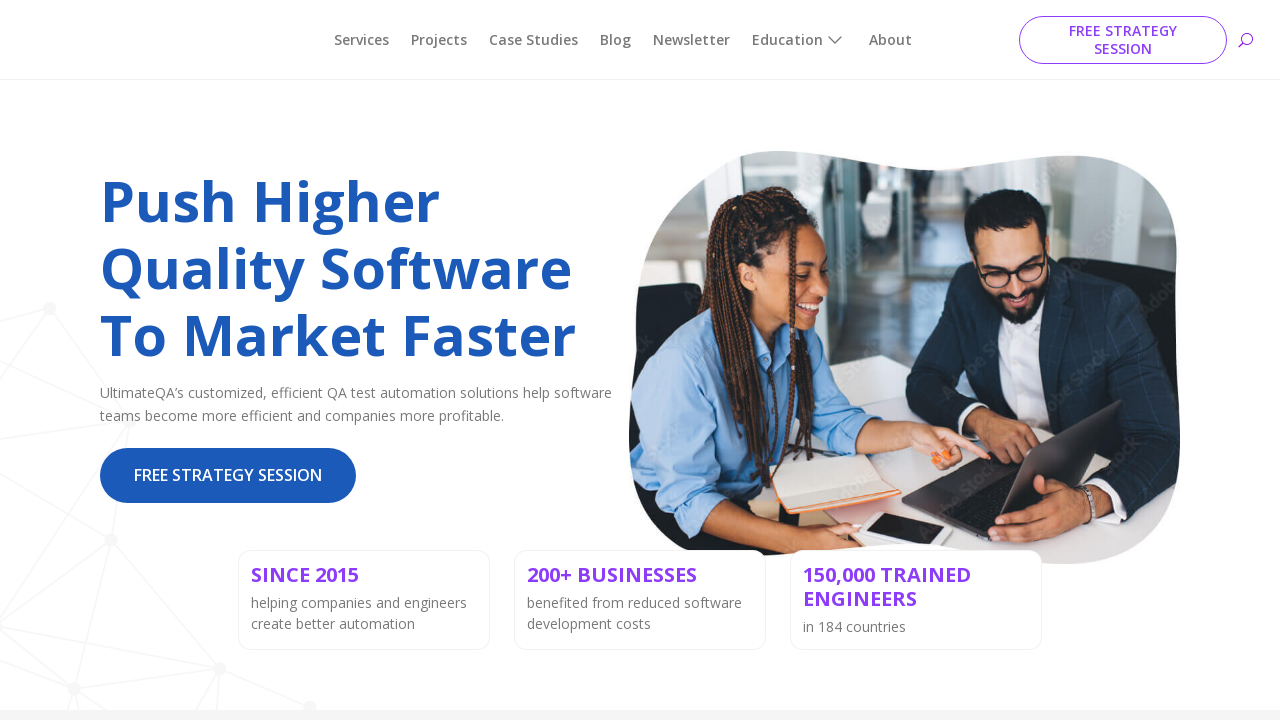